Tests mouse interaction events by performing double-click and right-click actions on buttons

Starting URL: https://demoqa.com/buttons

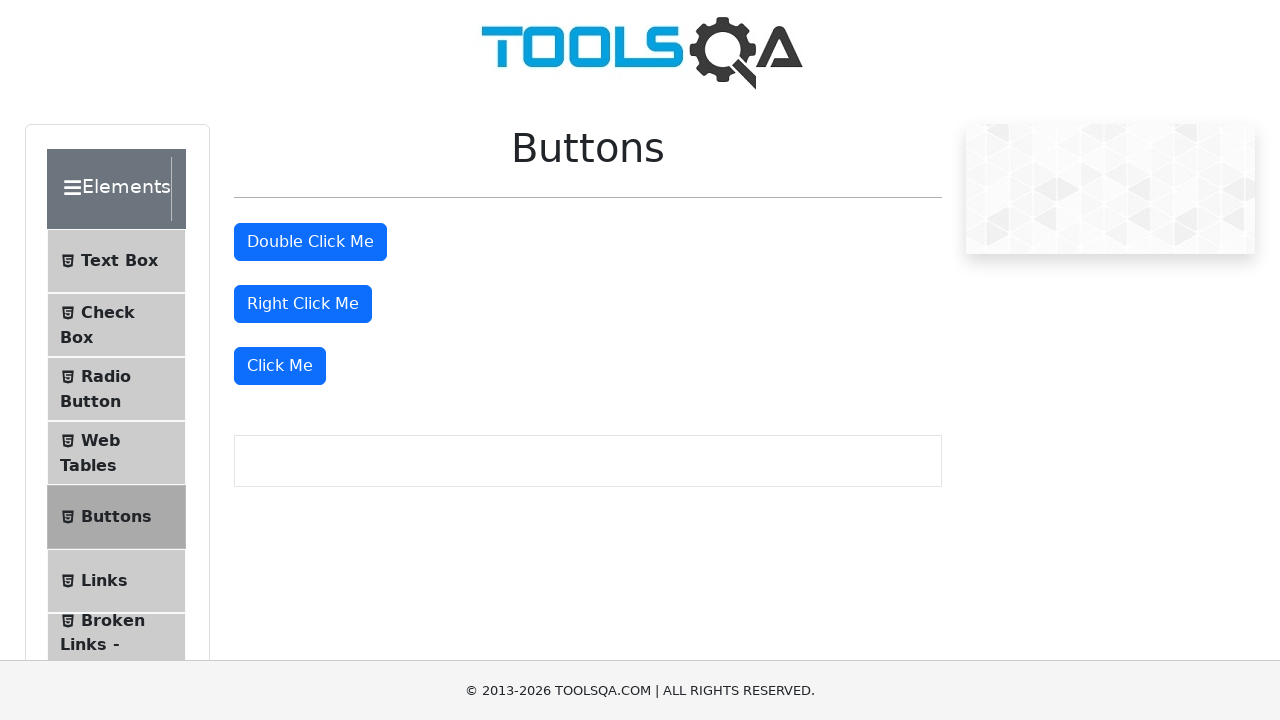

Located double-click button element
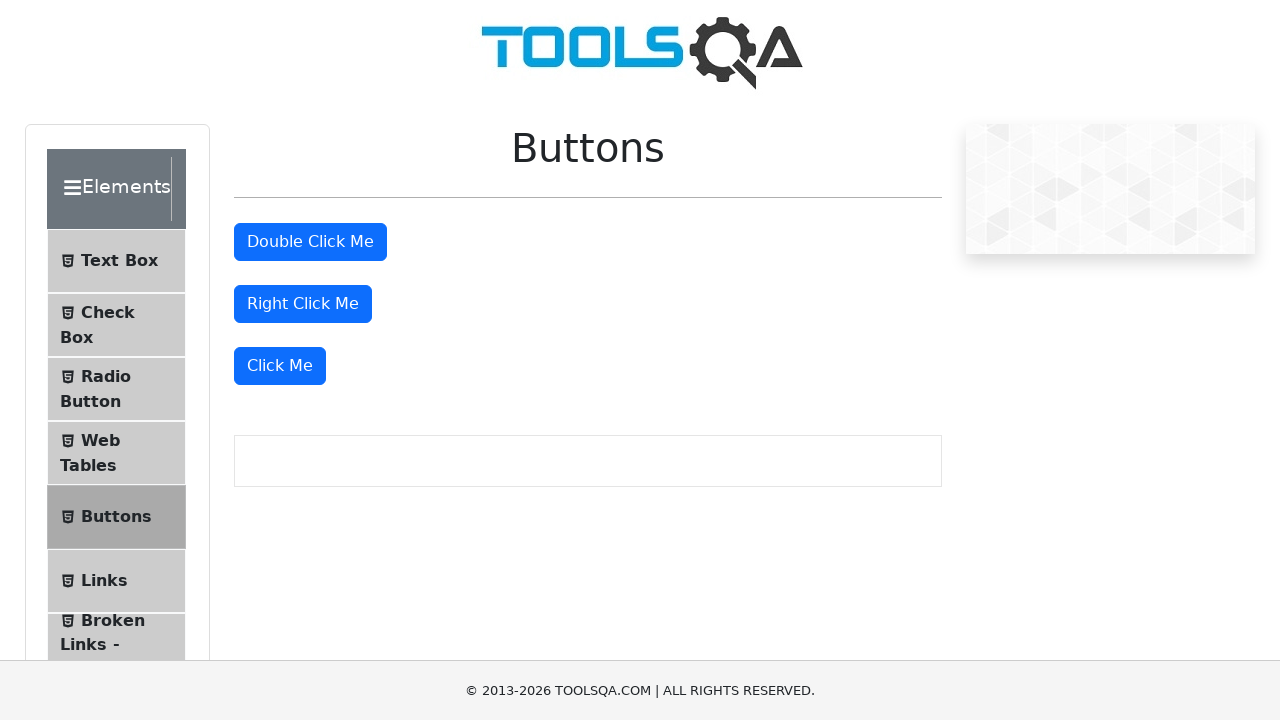

Performed double-click on button at (310, 242) on #doubleClickBtn
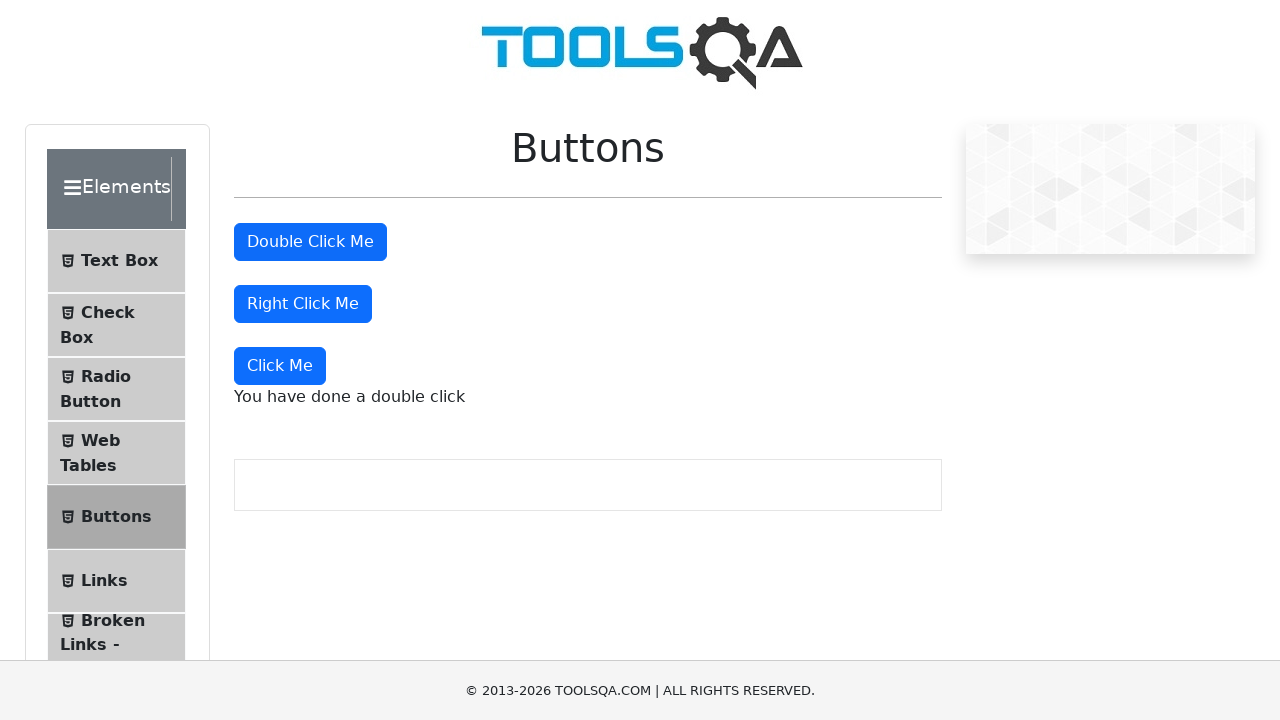

Located right-click button element
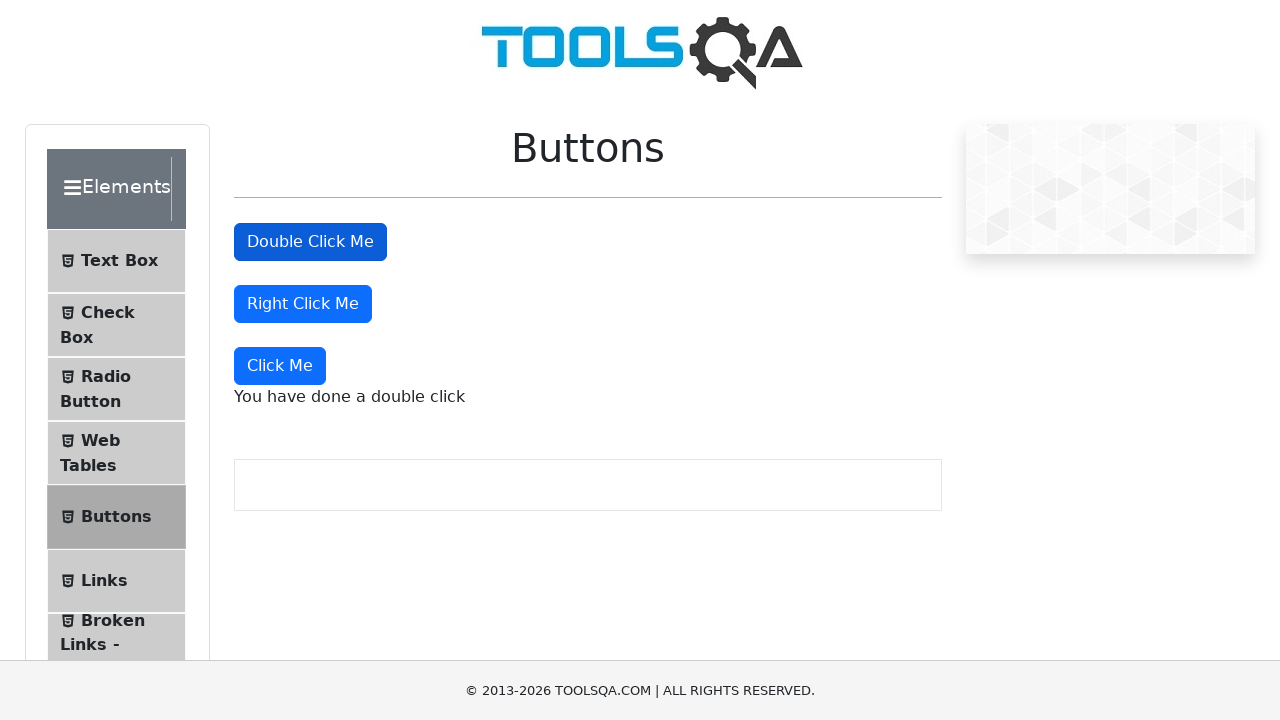

Performed right-click on button at (303, 304) on #rightClickBtn
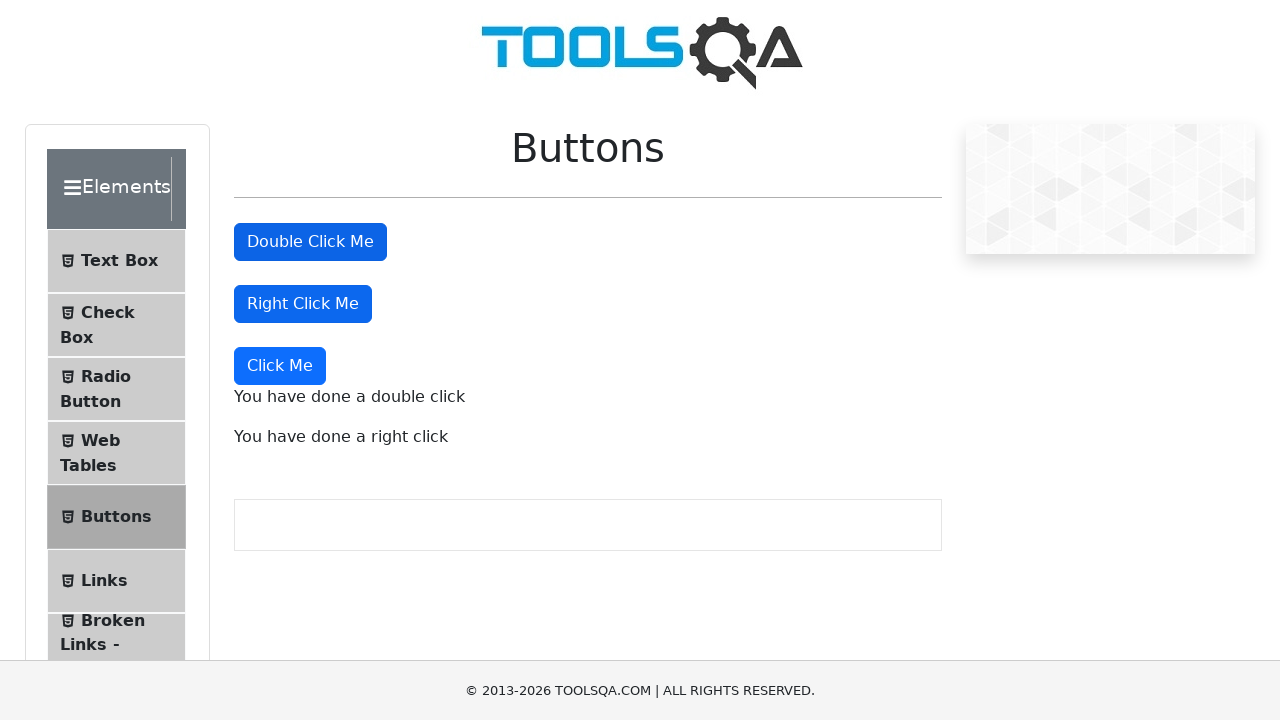

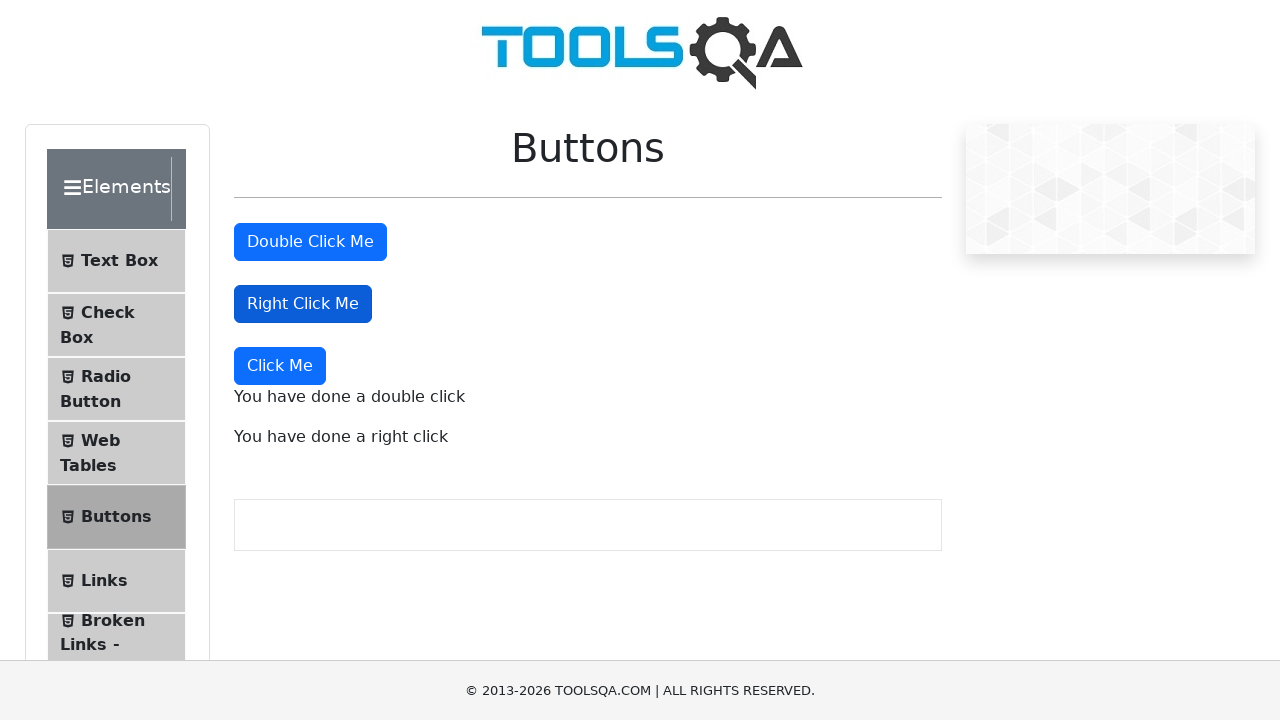